Tests adding multiple products to cart and verifying the total price calculation

Starting URL: https://www.demoblaze.com/index.html

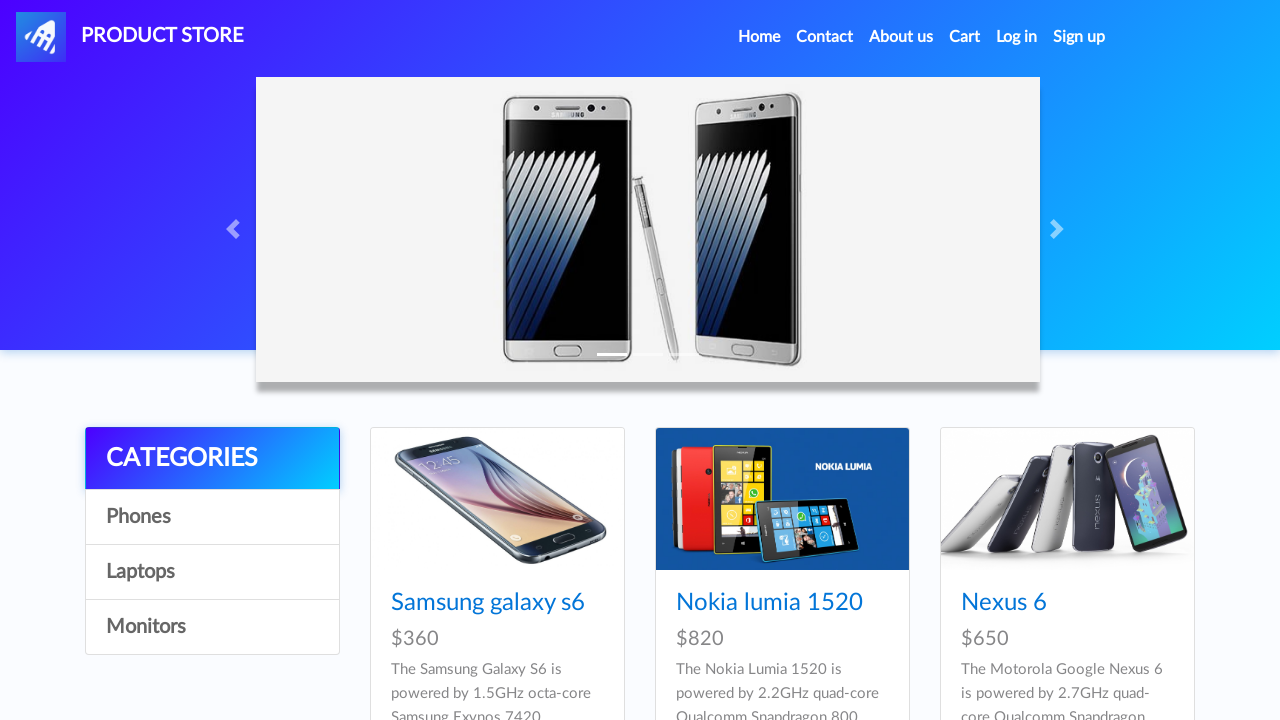

Clicked on Sony vaio i7 product at (1024, 361) on xpath=//a[contains(text(),'Sony vaio i7')]
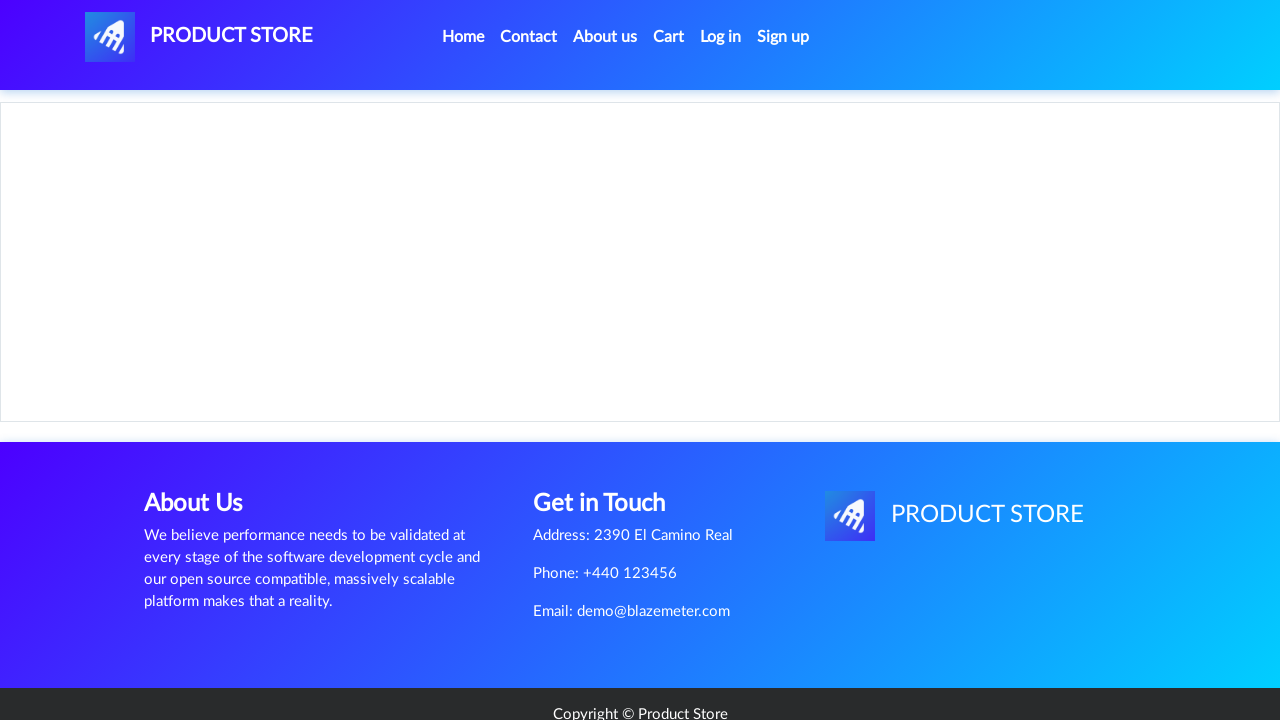

Clicked Add to cart button for Sony vaio i7 at (610, 460) on xpath=//a[@onclick='addToCart(9)']
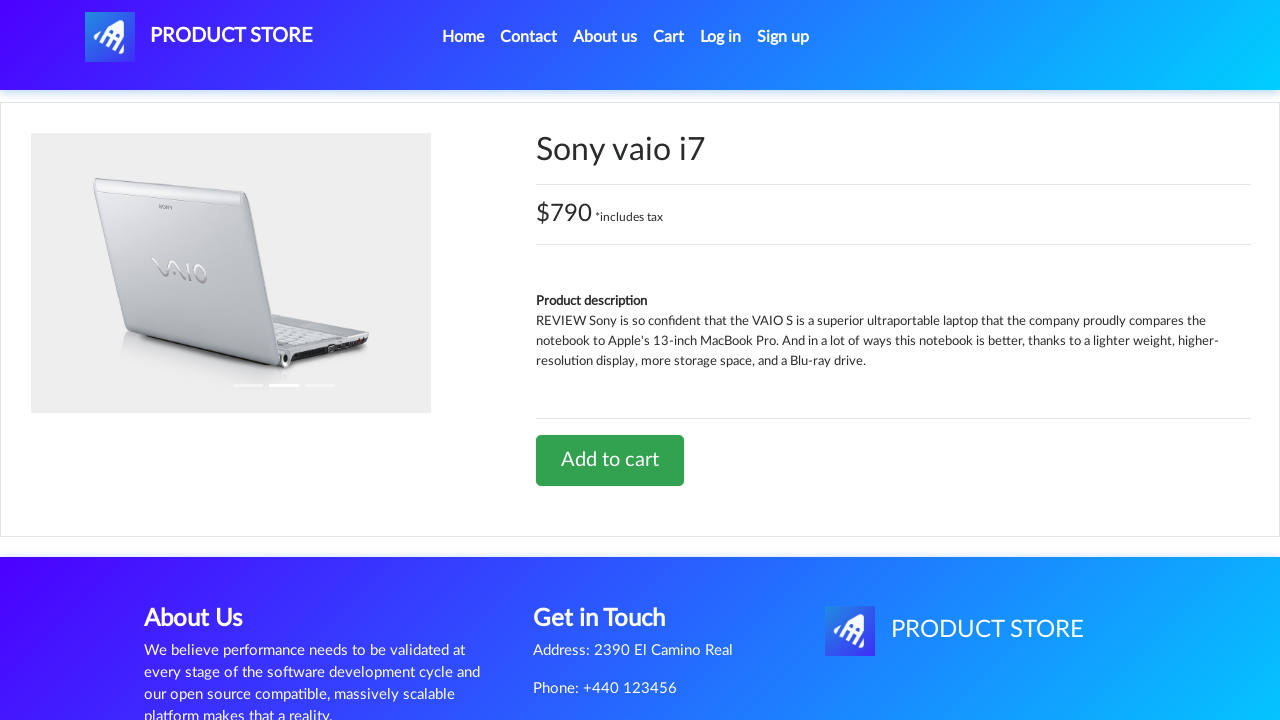

Accepted alert dialog for product addition
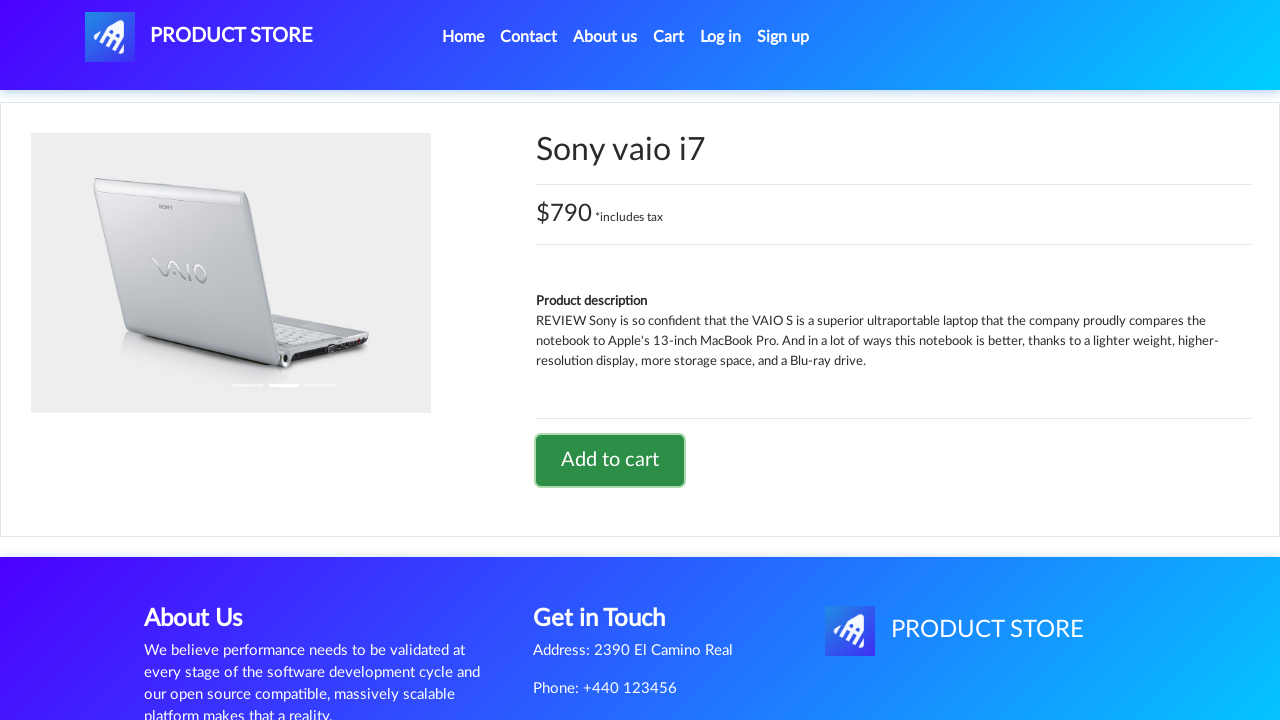

Clicked logo to return to homepage at (199, 37) on #nava
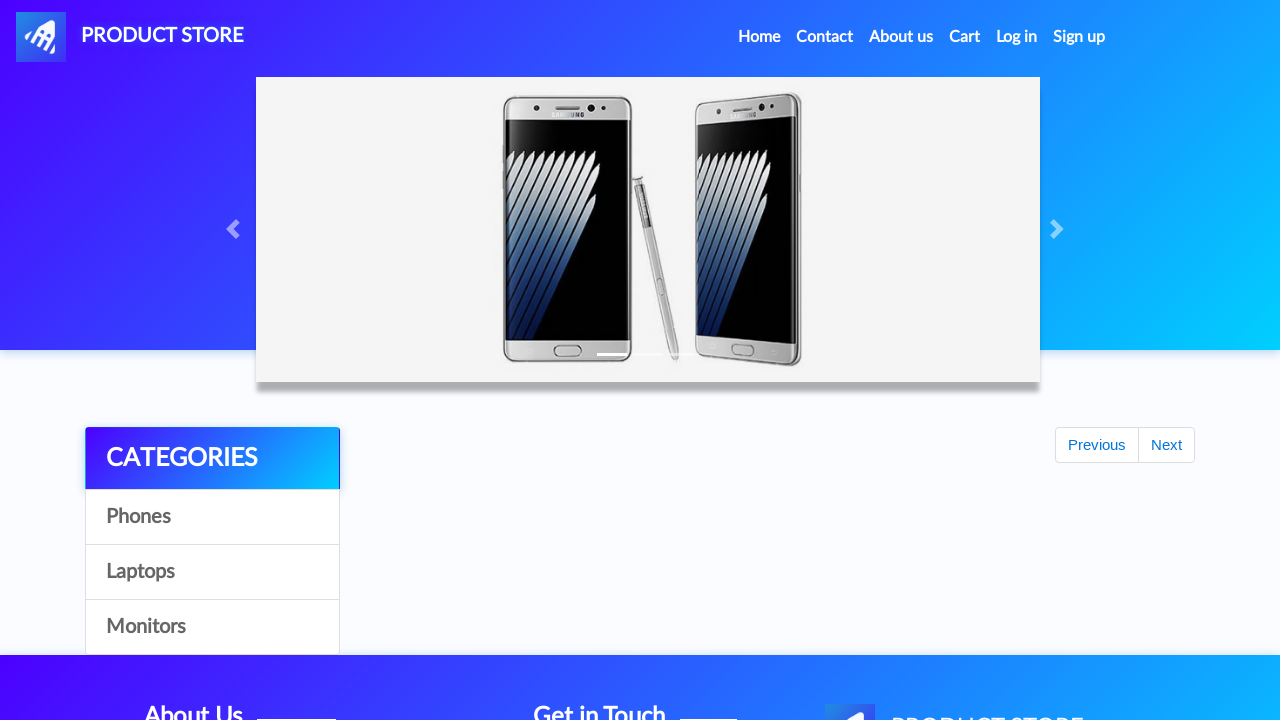

Clicked on Iphone 6 32gb product at (752, 708) on xpath=//a[contains(text(),'Iphone 6 32gb')]
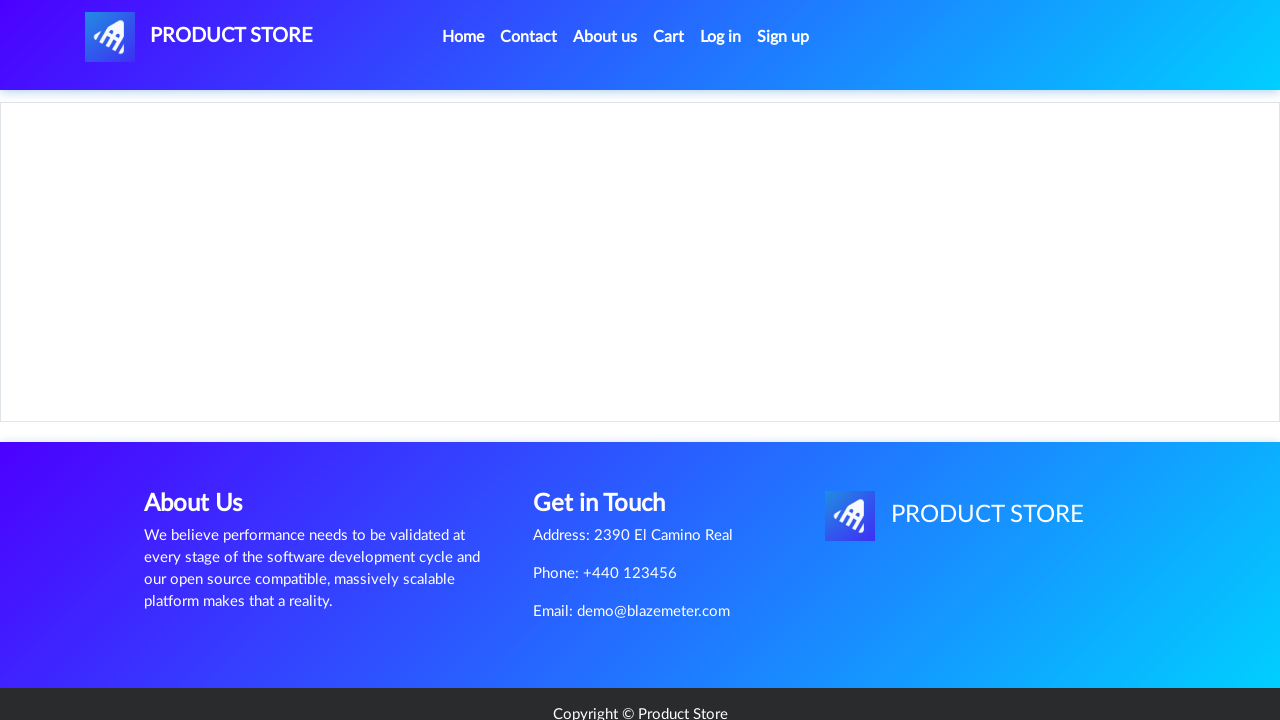

Clicked Add to cart button for Iphone 6 32gb at (610, 440) on xpath=//a[@onclick='addToCart(5)']
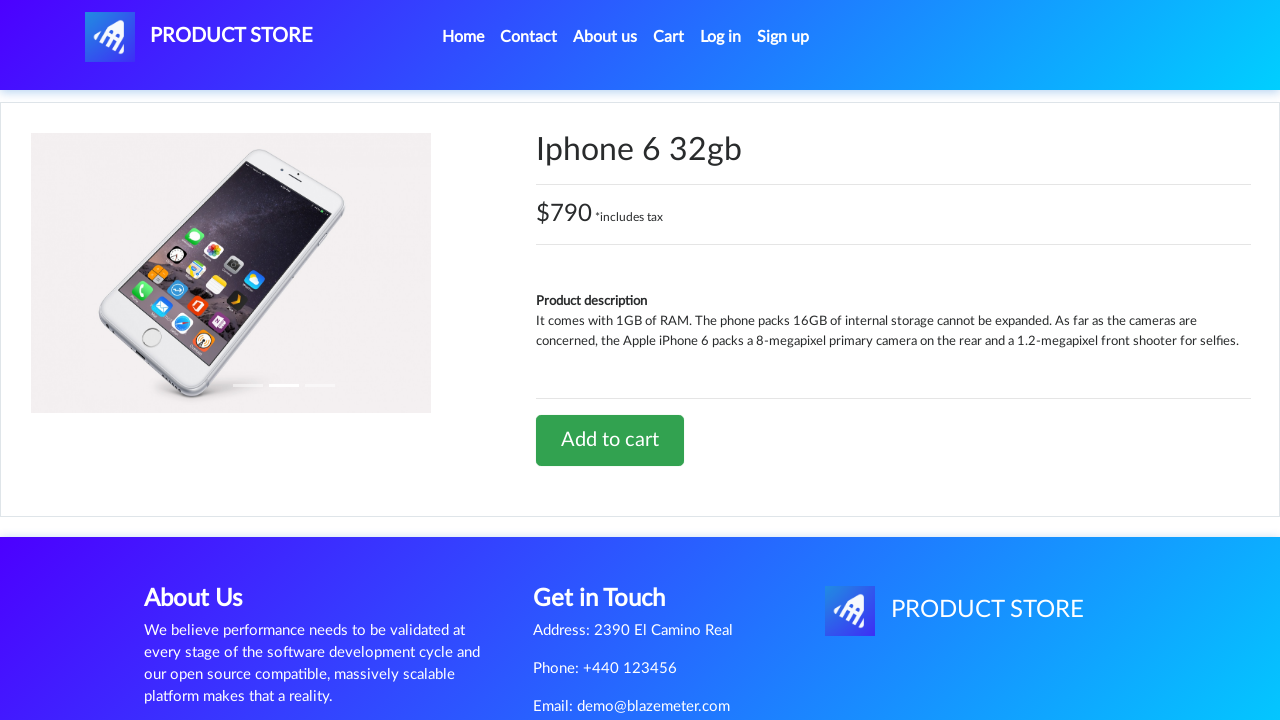

Clicked logo to return to homepage again at (199, 37) on #nava
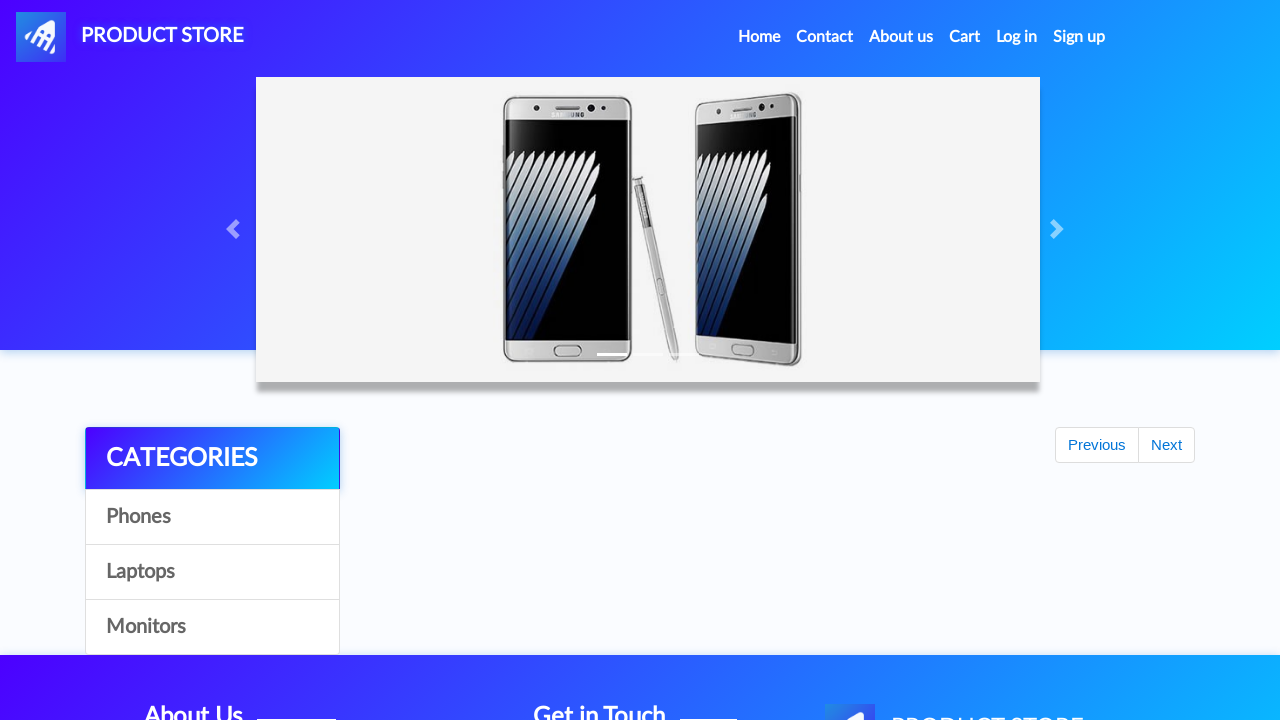

Clicked on Cart to open shopping cart at (965, 37) on text=Cart
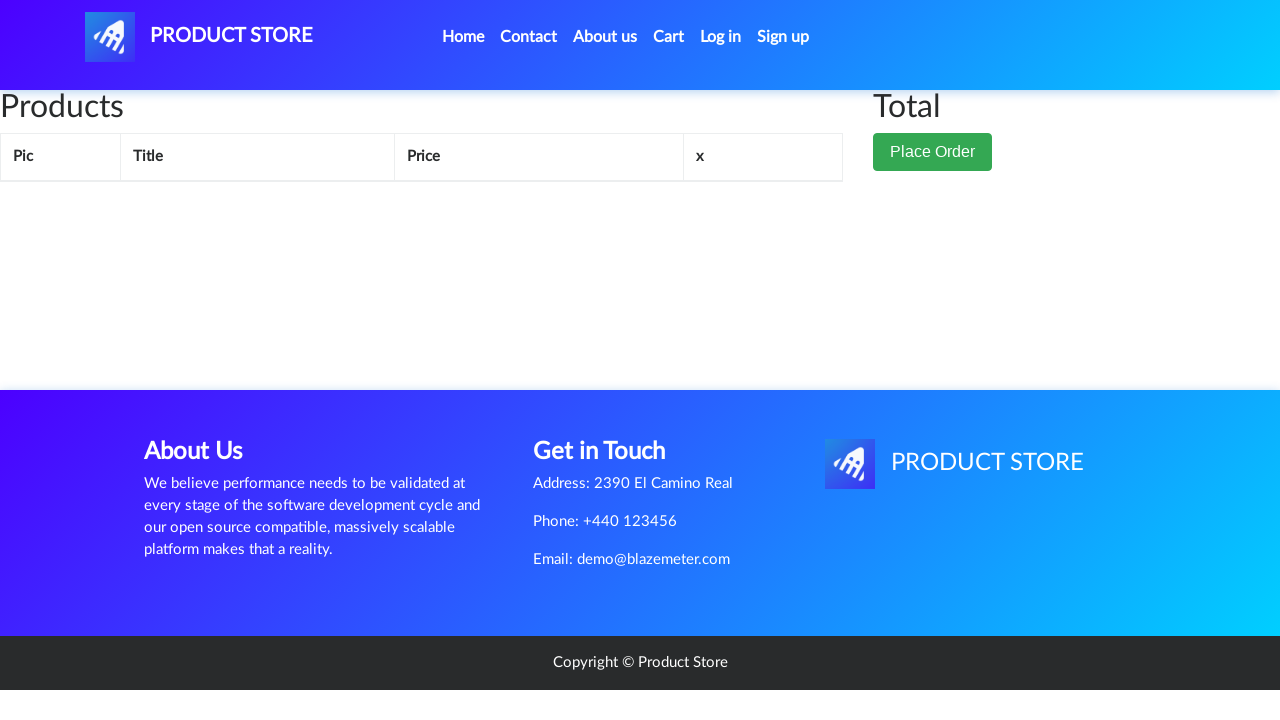

Total price element loaded in cart
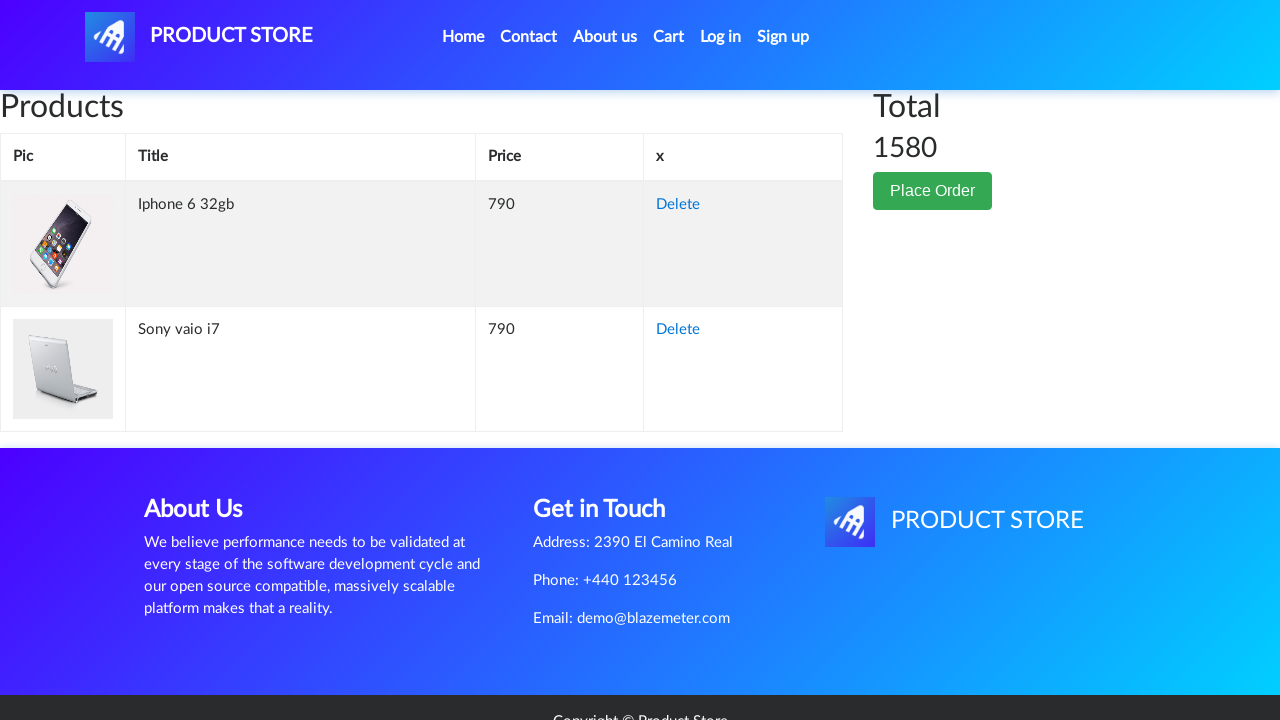

Retrieved total price element for verification
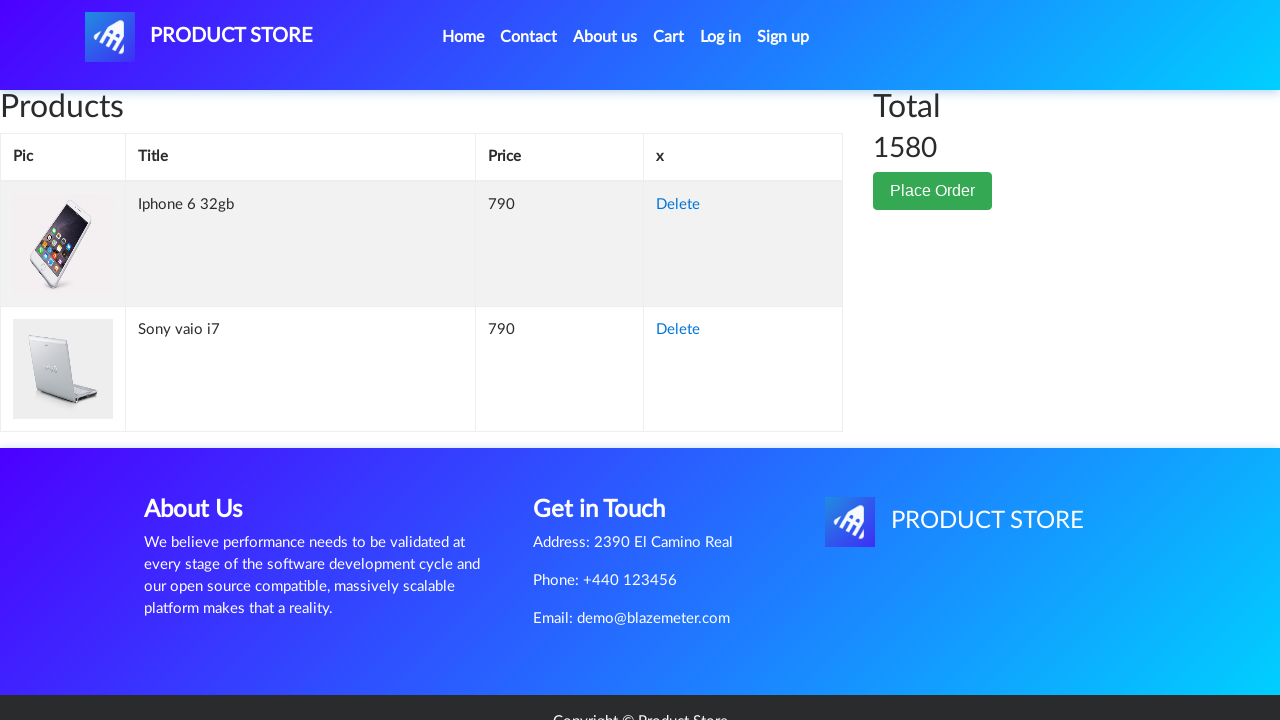

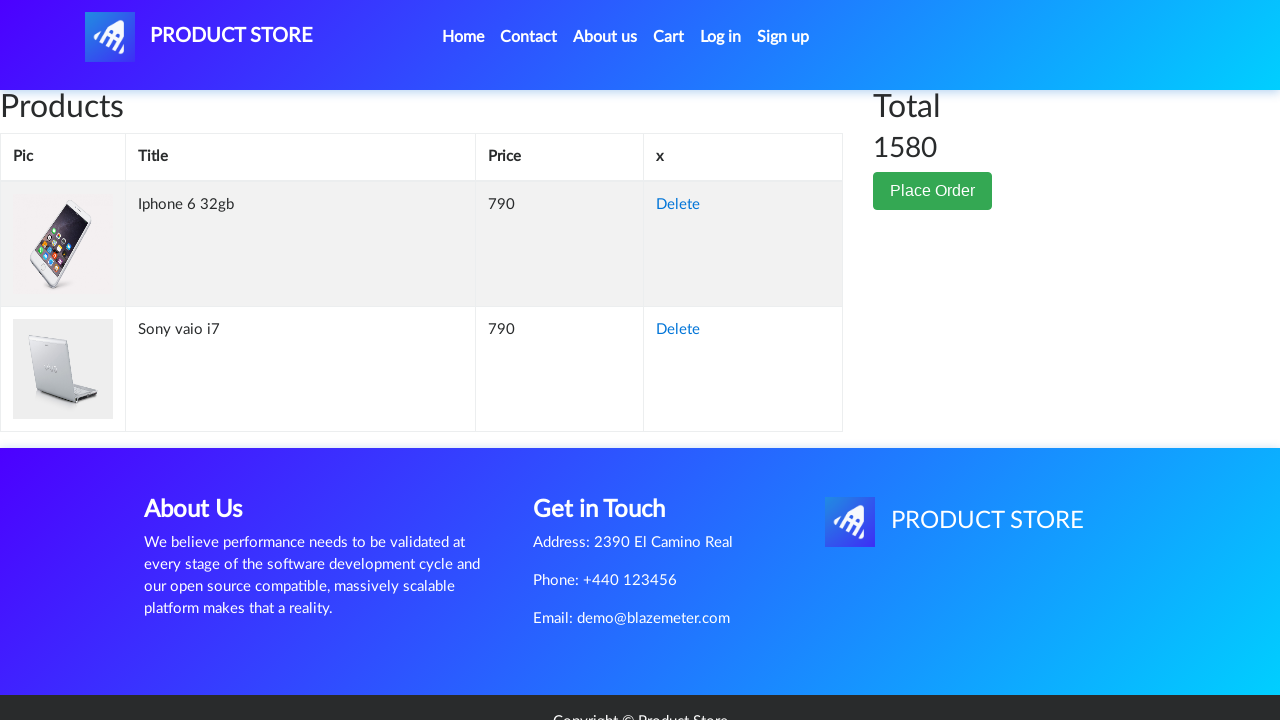